Tests drag and drop functionality by dragging a table row item (Galaxy Earrings) and dropping it onto another row item (Black Watch)

Starting URL: https://leafground.com/drag.xhtml

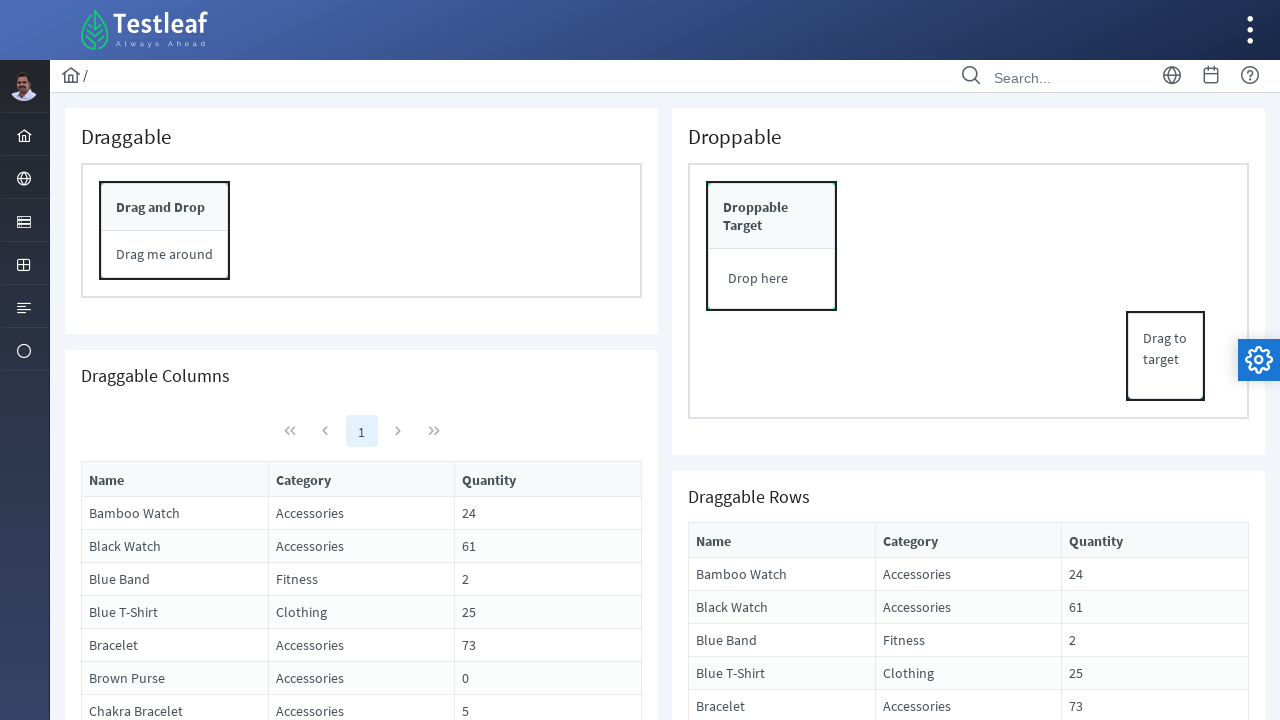

Located Galaxy Earrings source element (second occurrence)
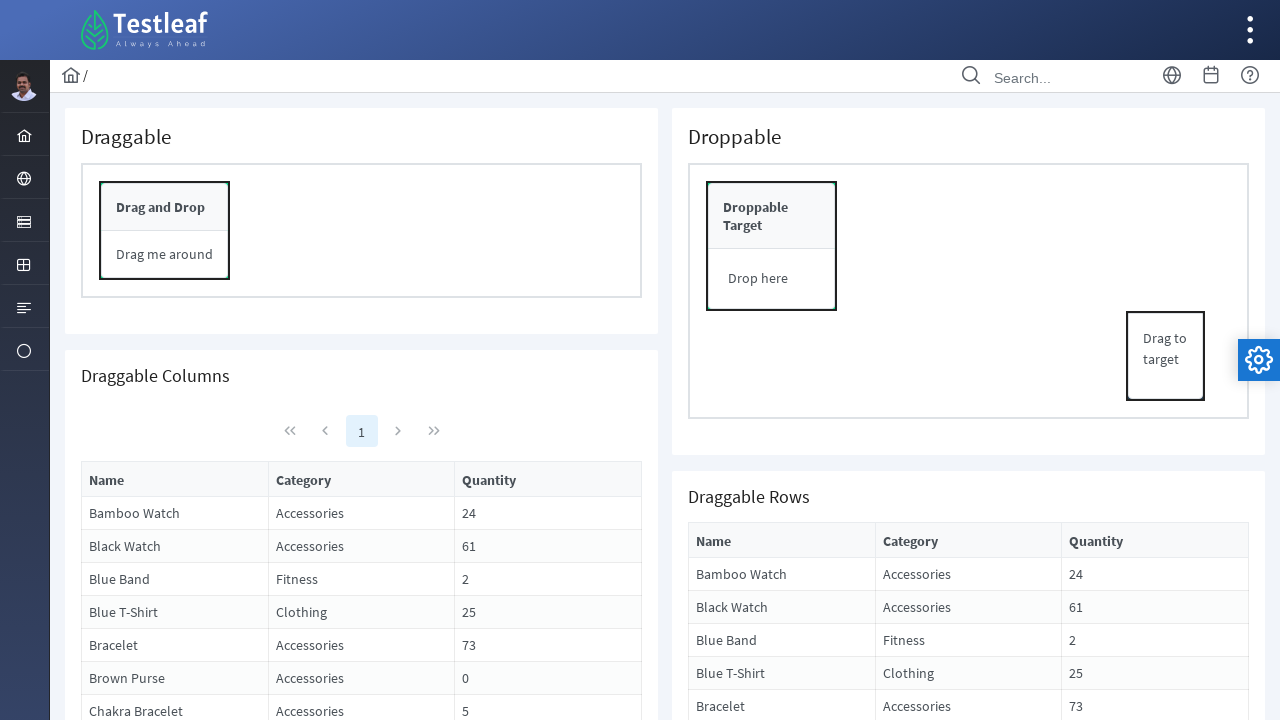

Located Black Watch target element (second occurrence)
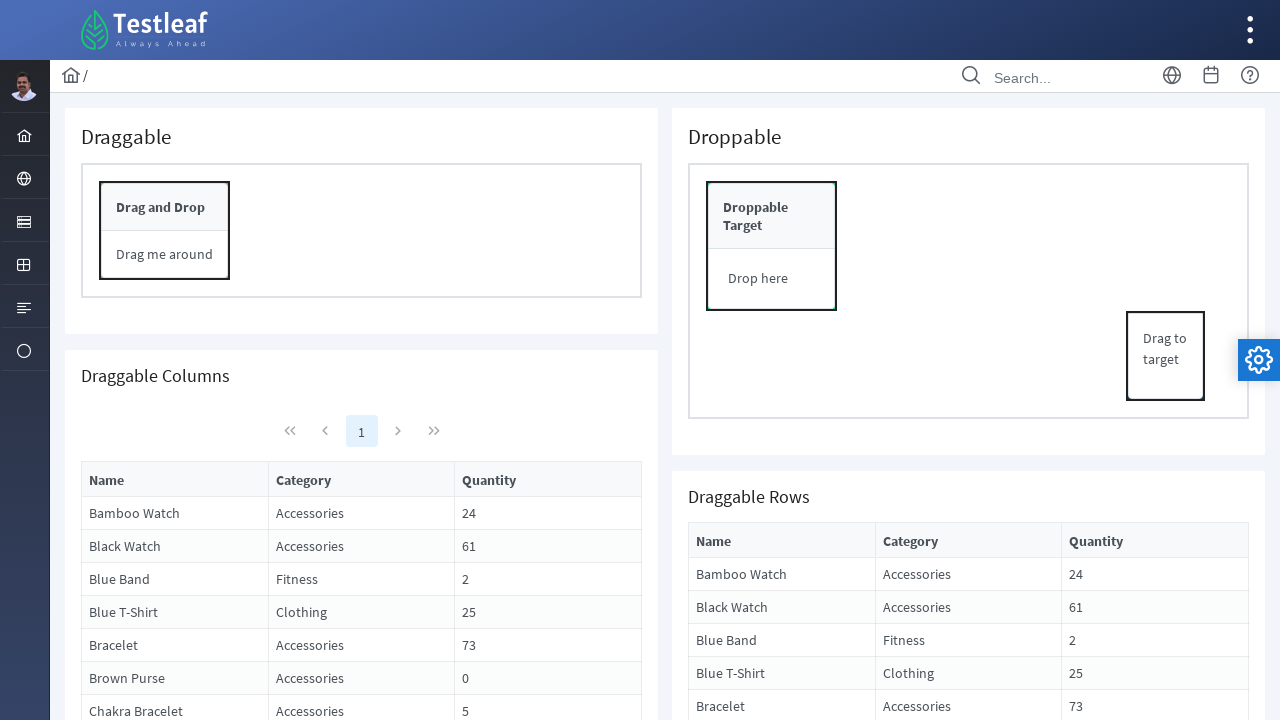

Dragged Galaxy Earrings row and dropped it onto Black Watch row at (782, 163)
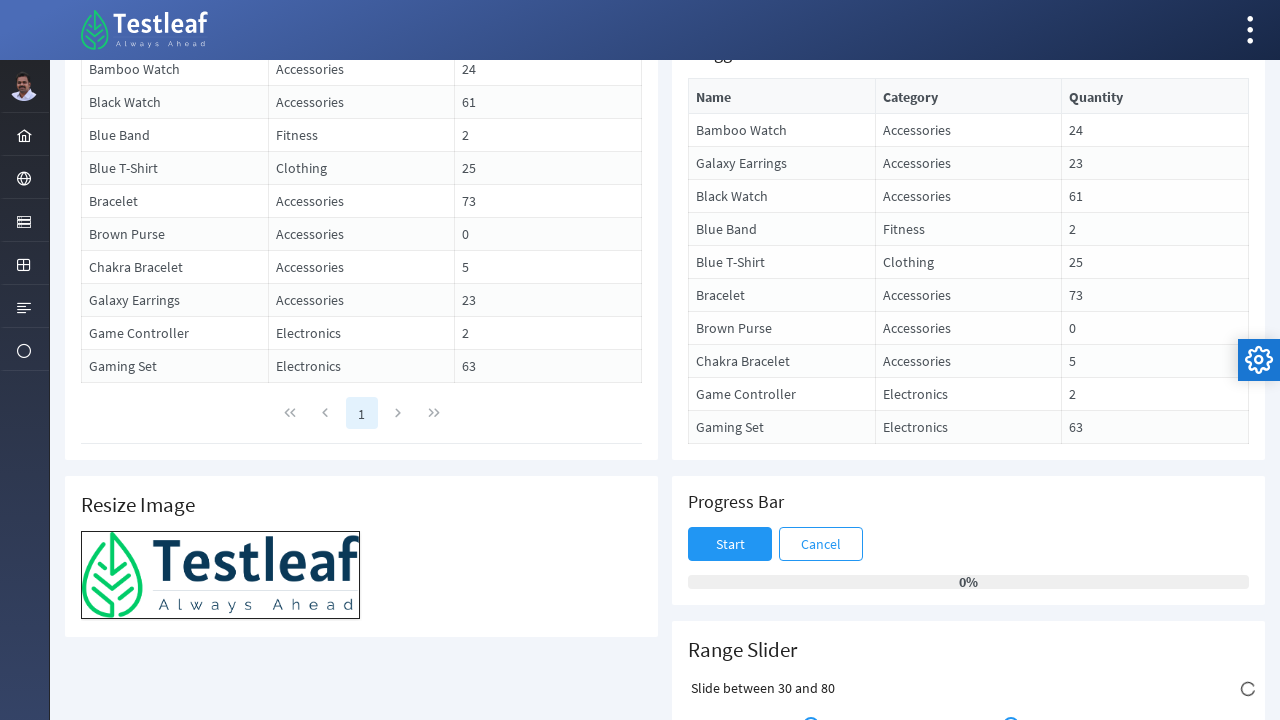

Waited 3 seconds for drag and drop action to complete
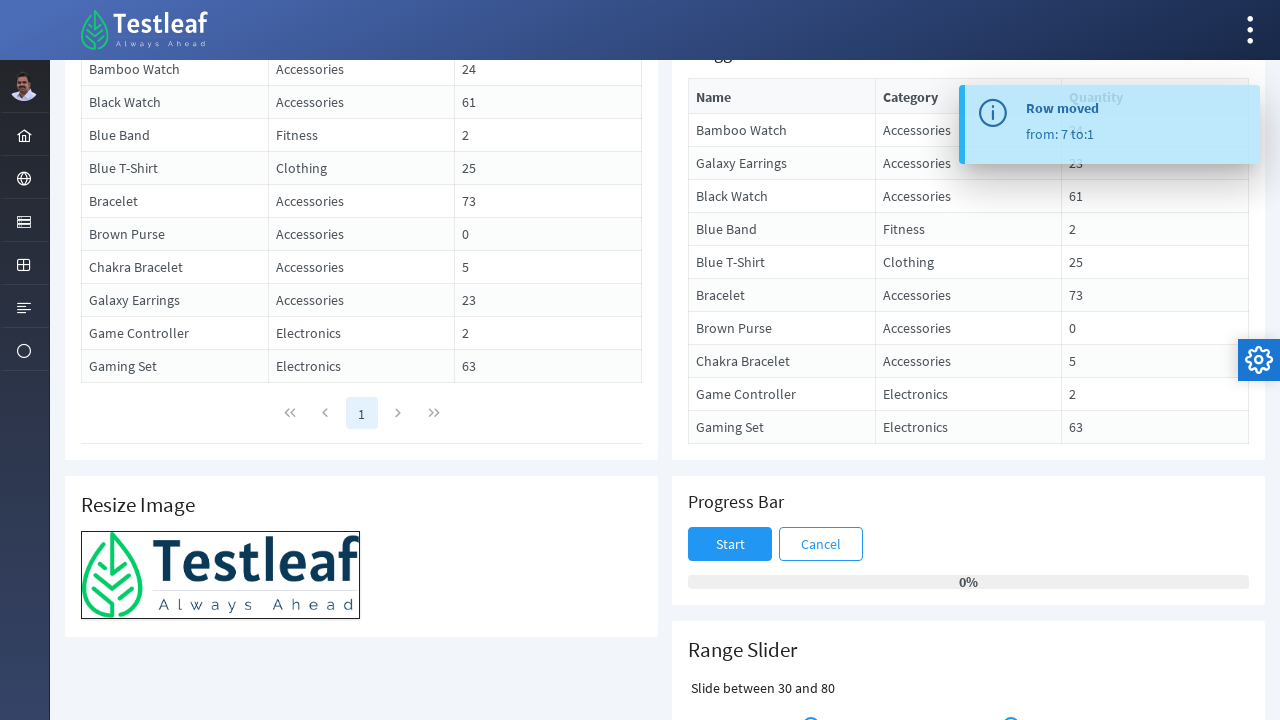

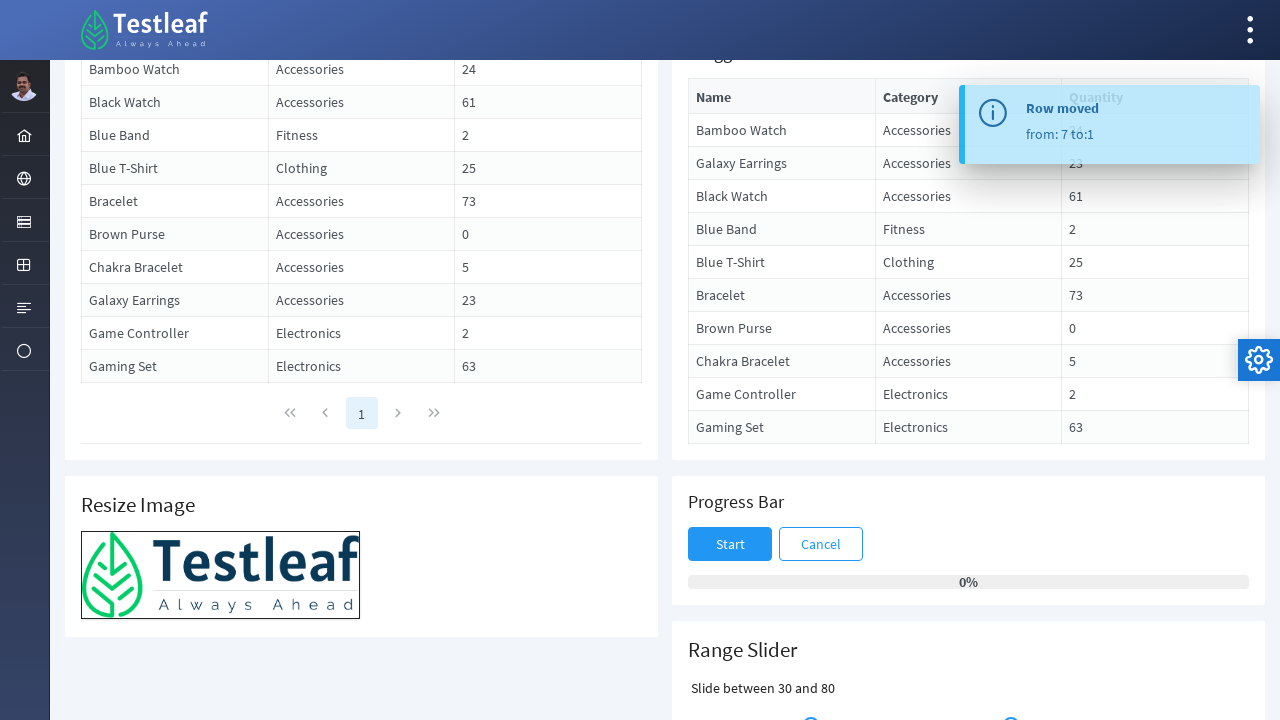